Tests keyboard actions by typing text in an input field, selecting it with Ctrl+A, copying with Ctrl+C, and pasting into other input fields using Tab navigation and Ctrl+V

Starting URL: https://testautomationpractice.blogspot.com/

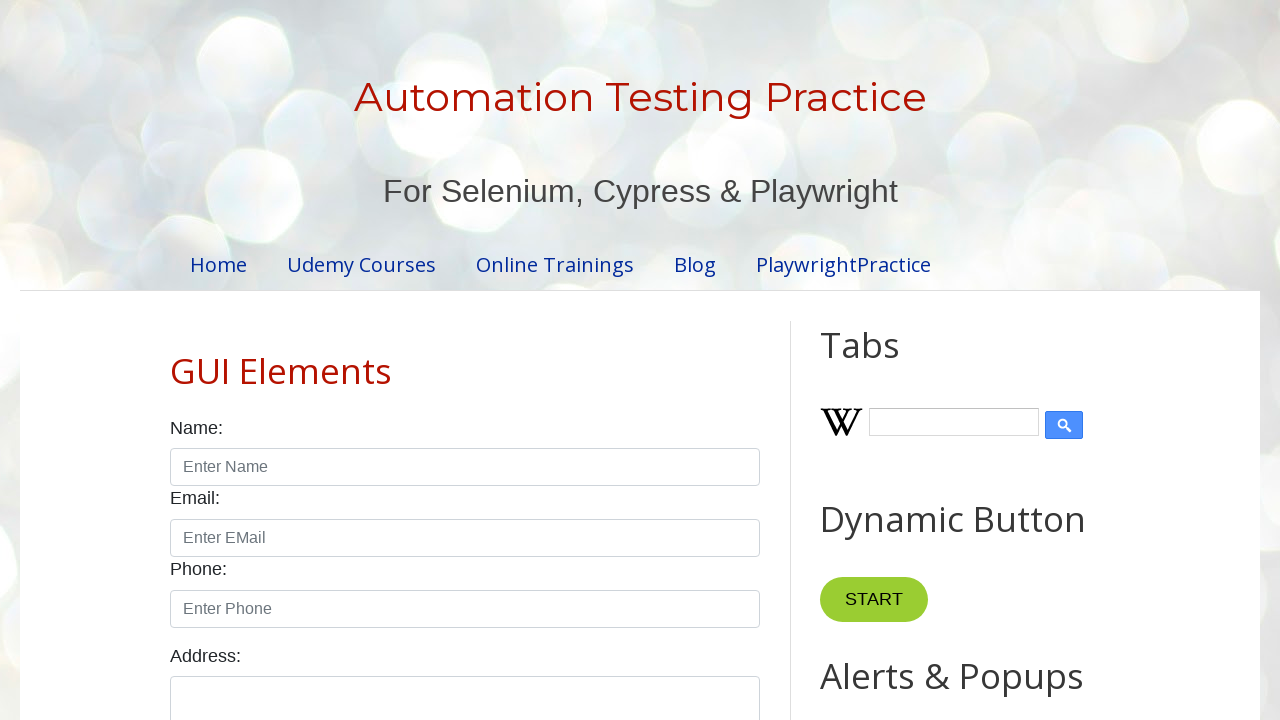

Focused on input1 element on #input1
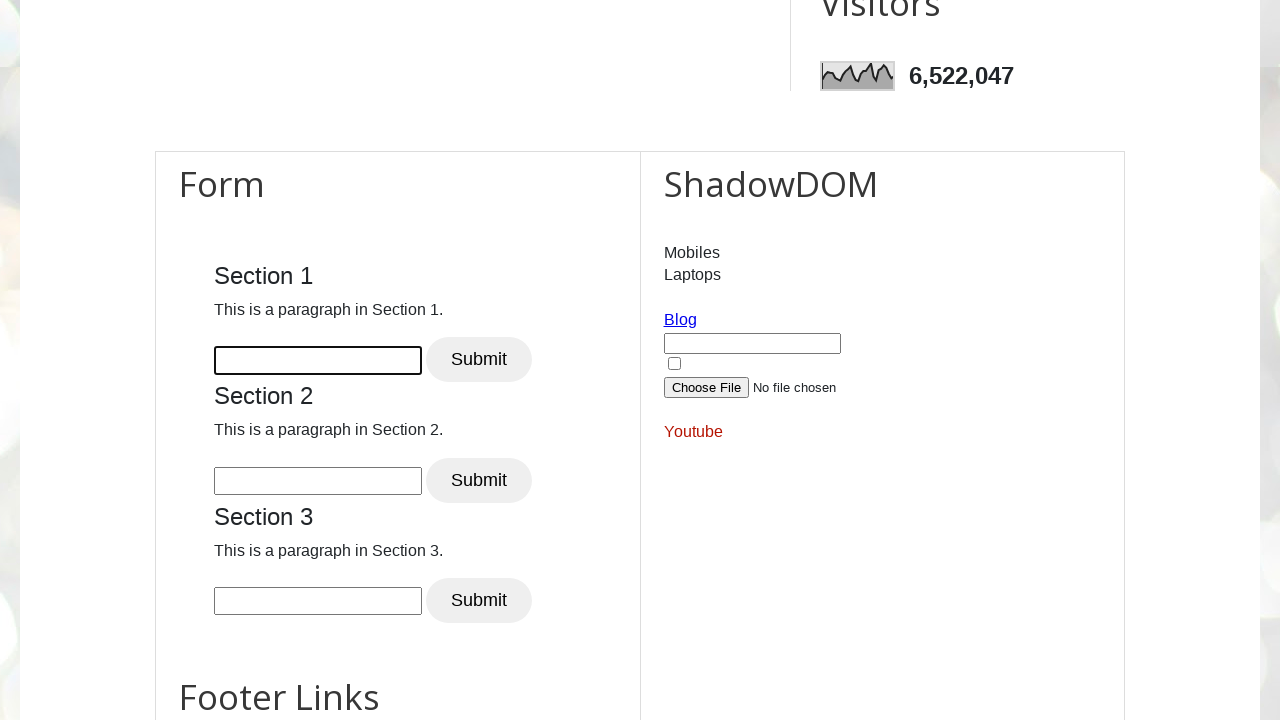

Typed 'Welcome' in input1
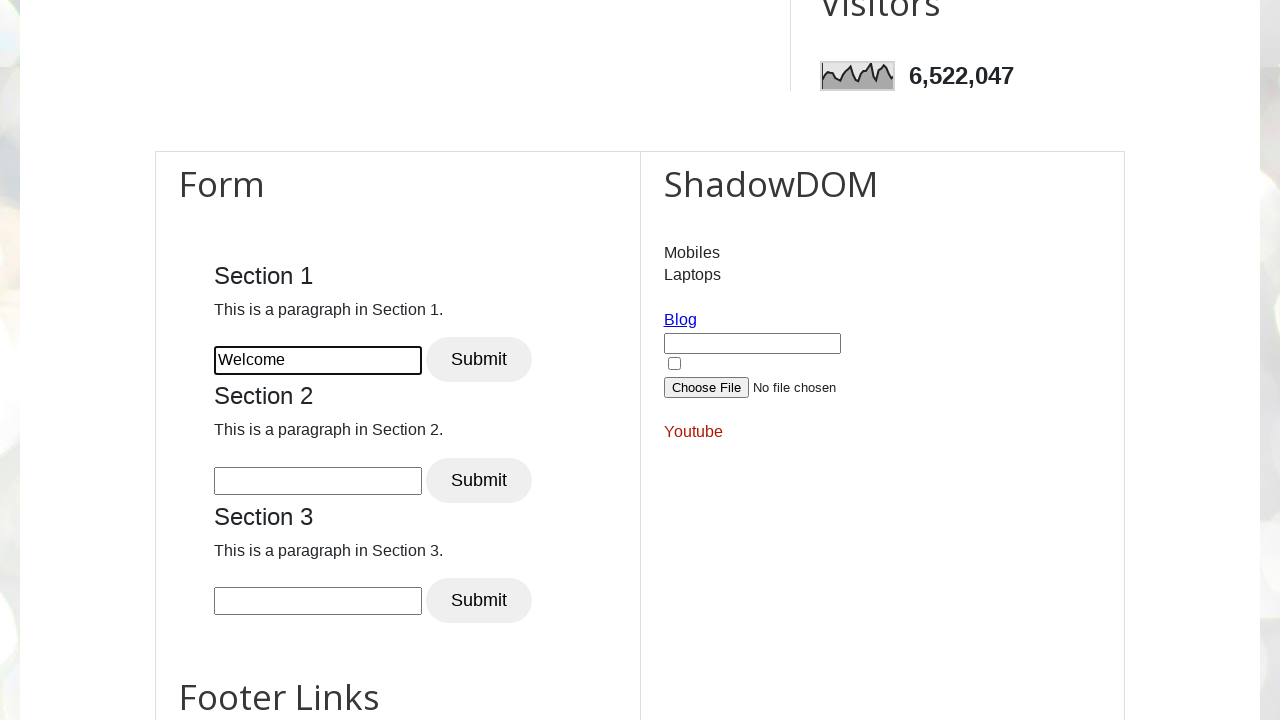

Pressed Control key down
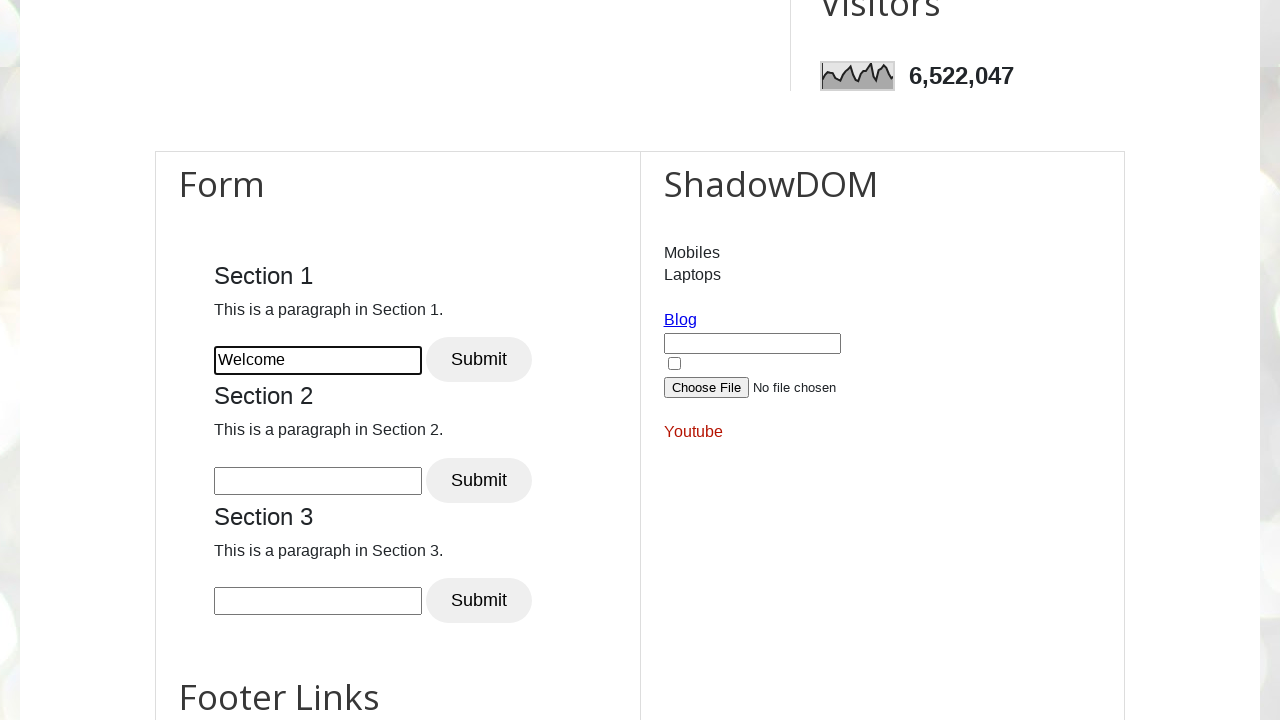

Pressed A to select all text in input1
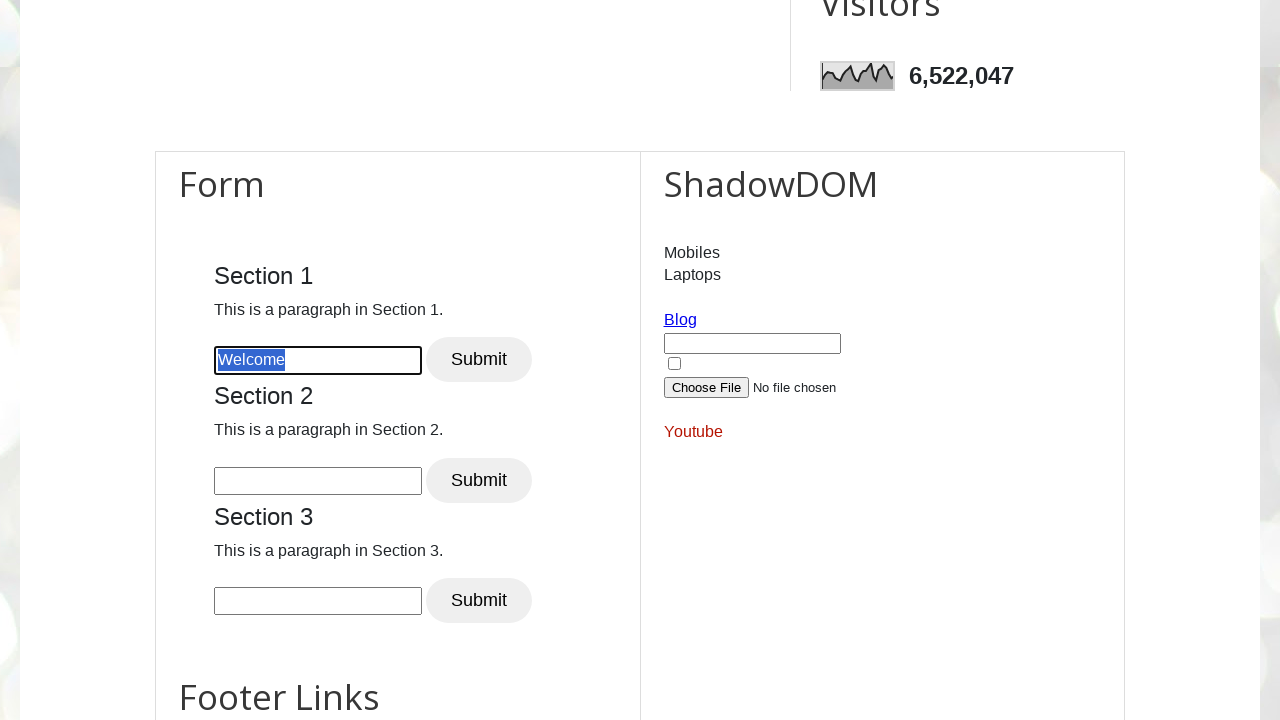

Released Control key
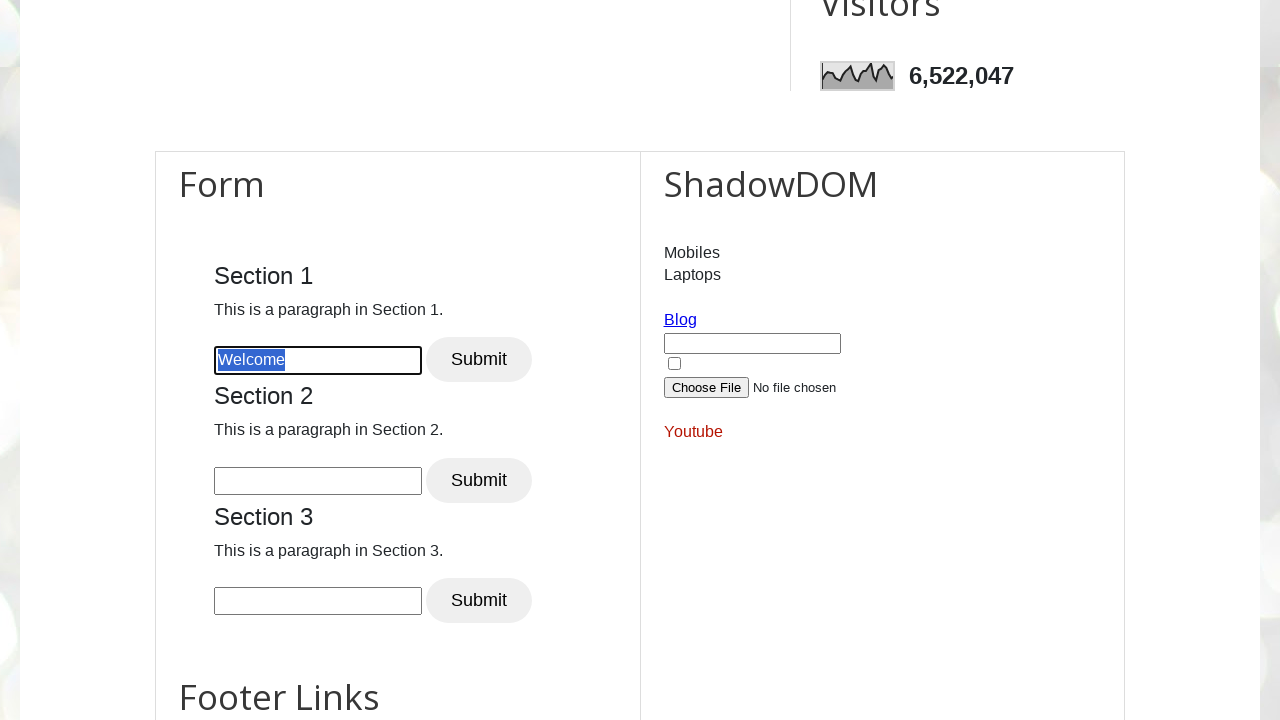

Pressed Control key down
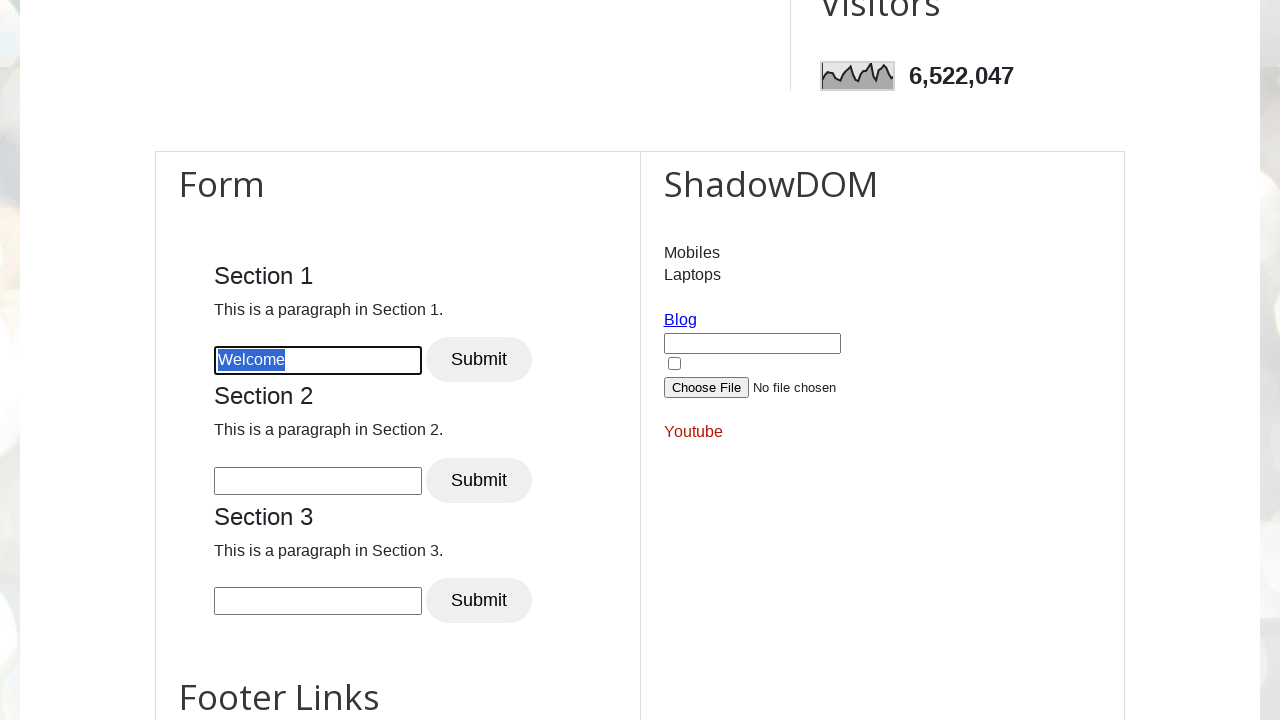

Pressed C to copy selected text
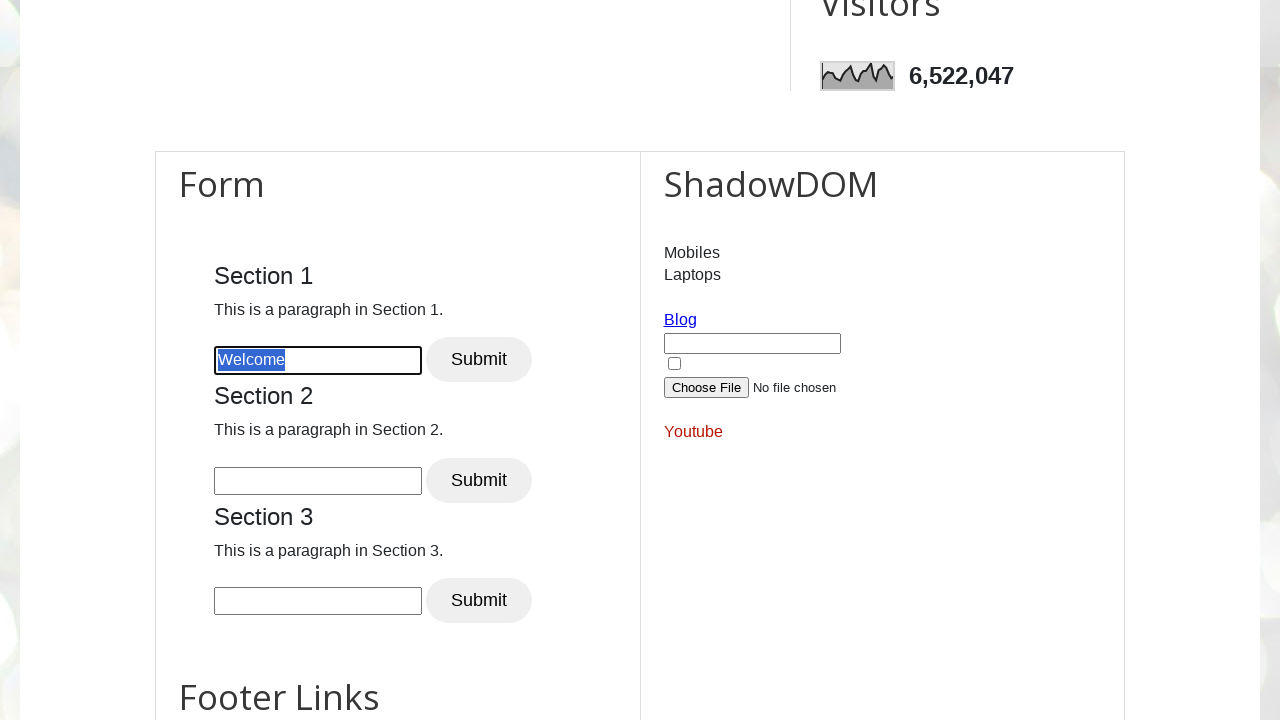

Released Control key
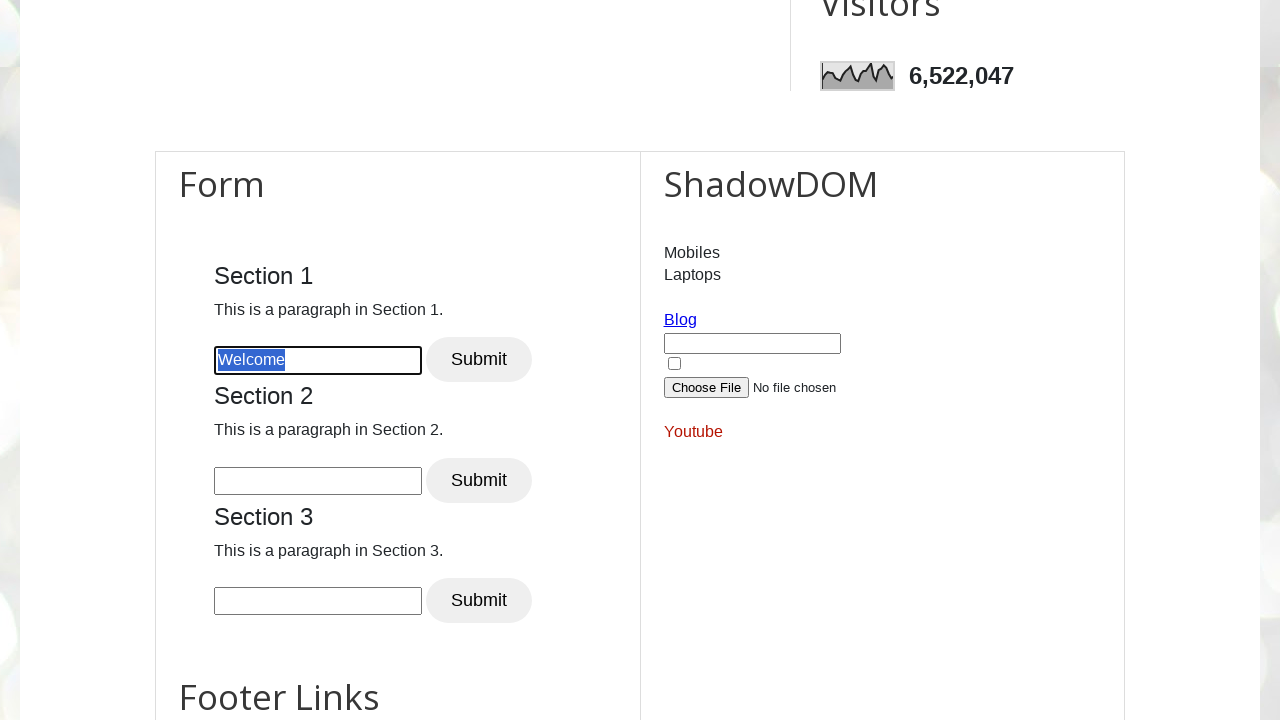

Pressed Tab to navigate to next input field
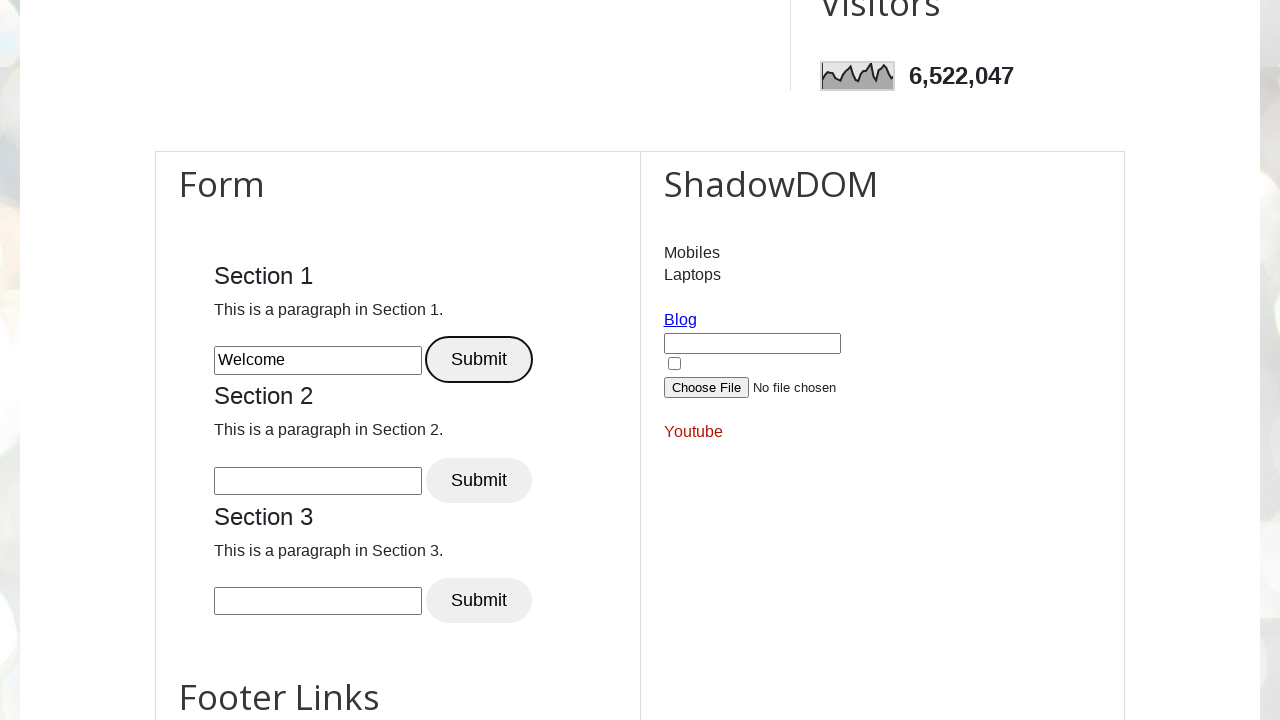

Pressed Tab again to navigate to input2
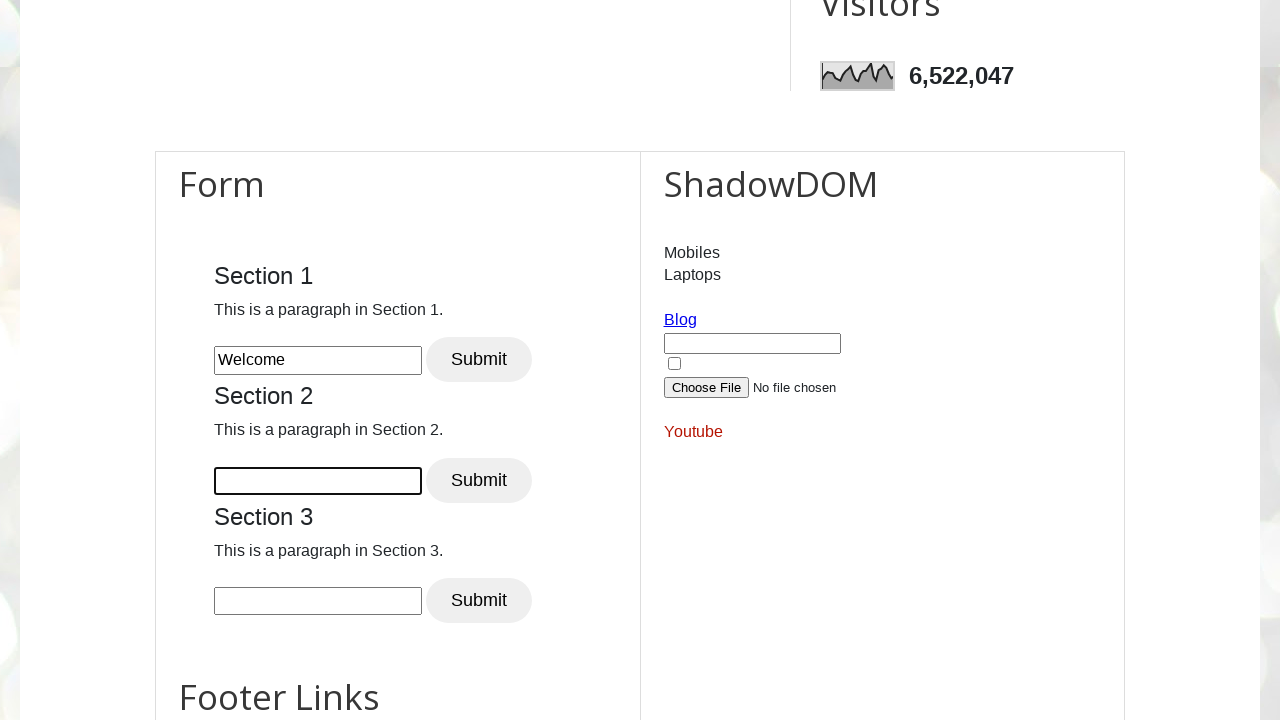

Pressed Control key down
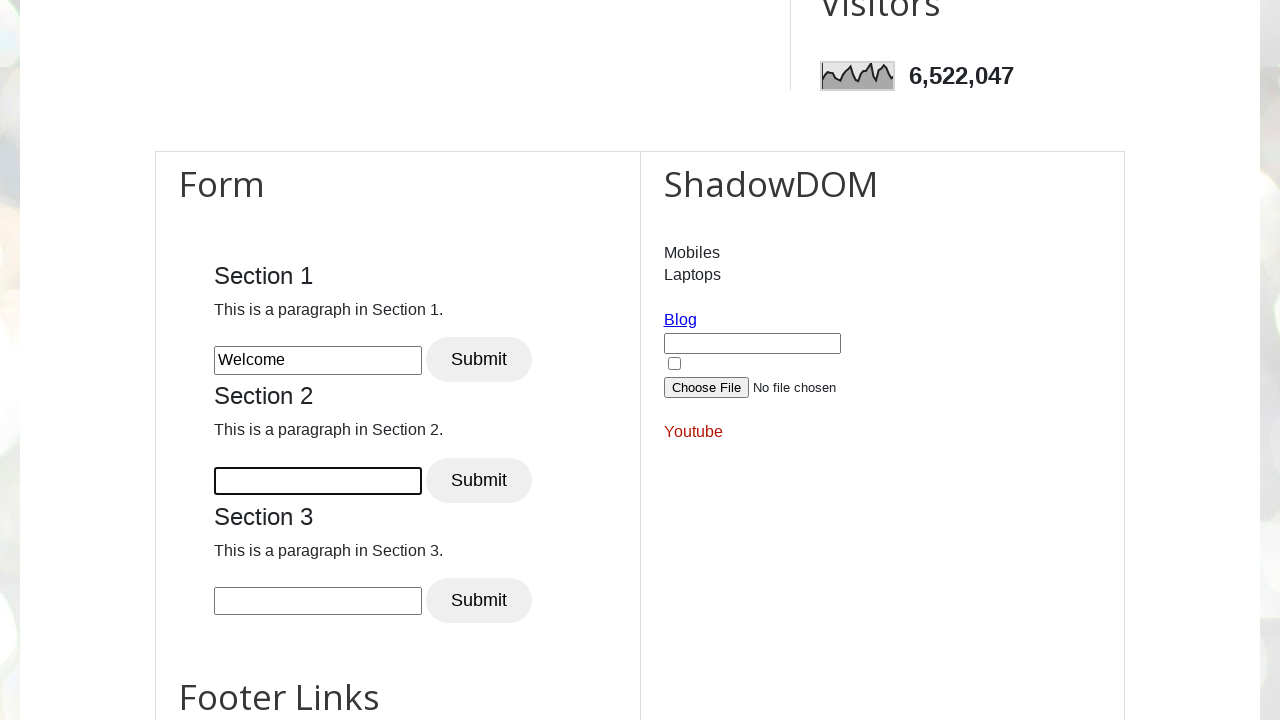

Pressed V to paste text in input2
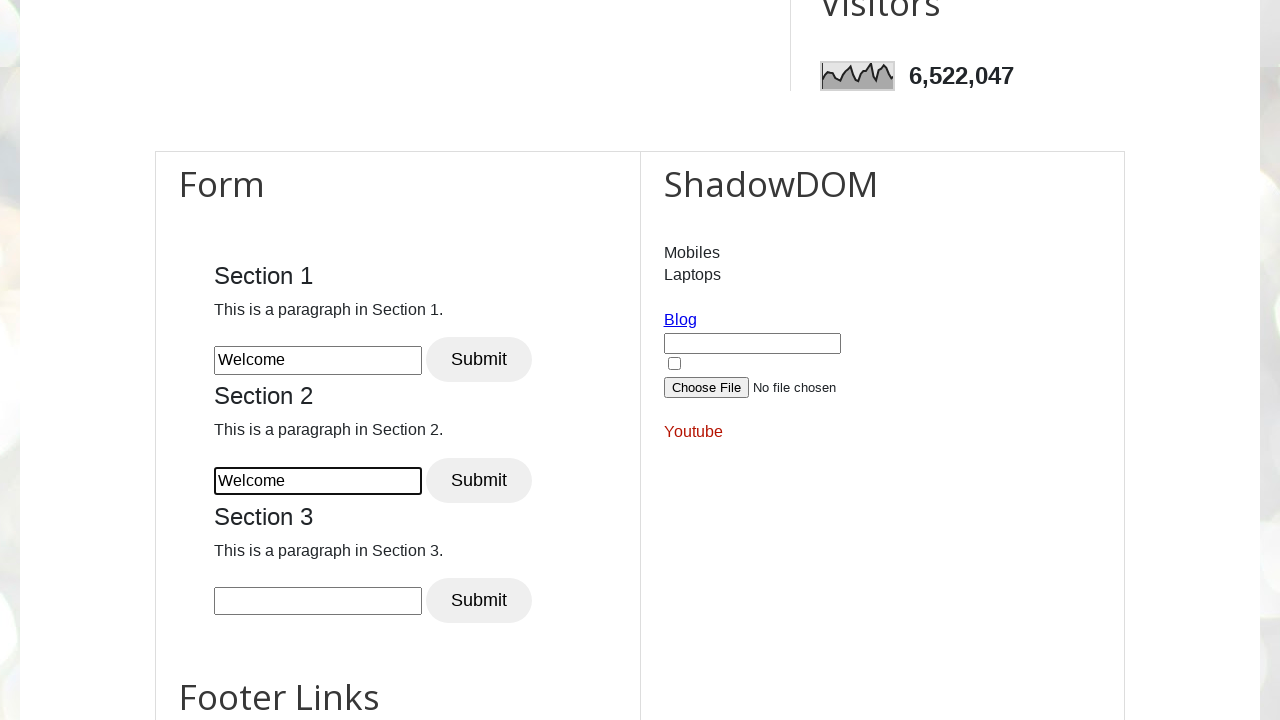

Released Control key
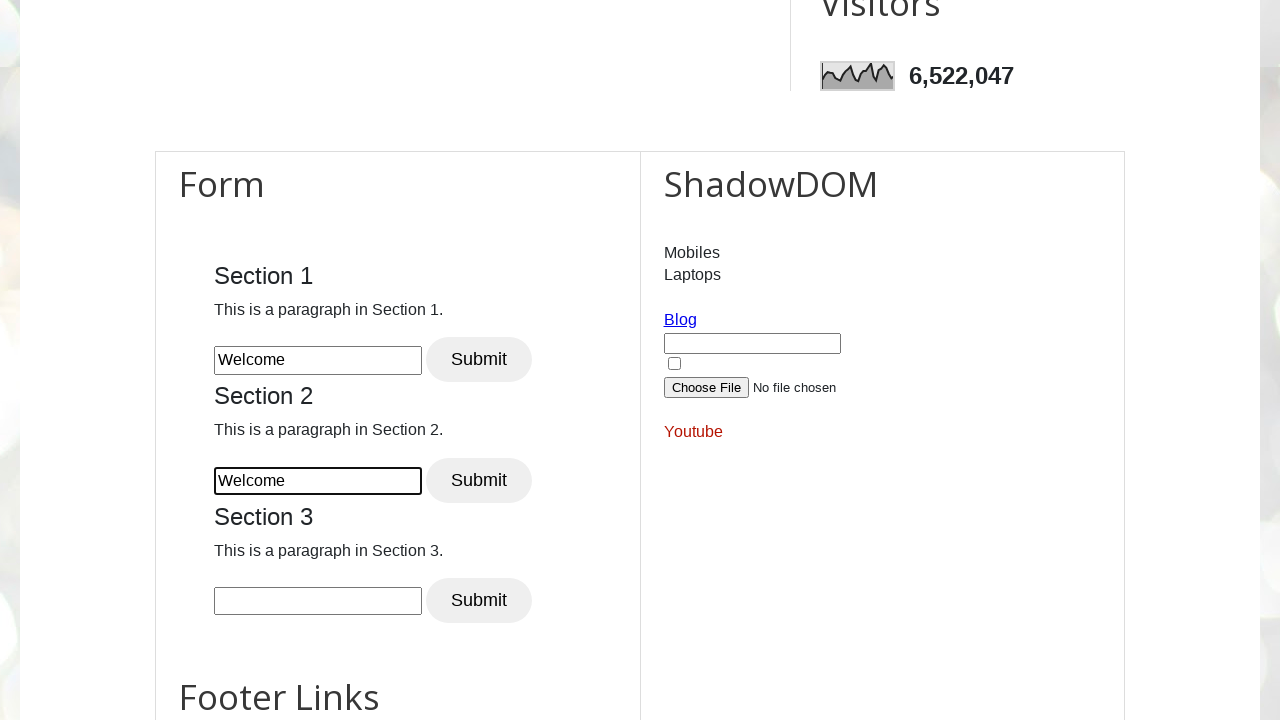

Pressed Tab to navigate to next input field
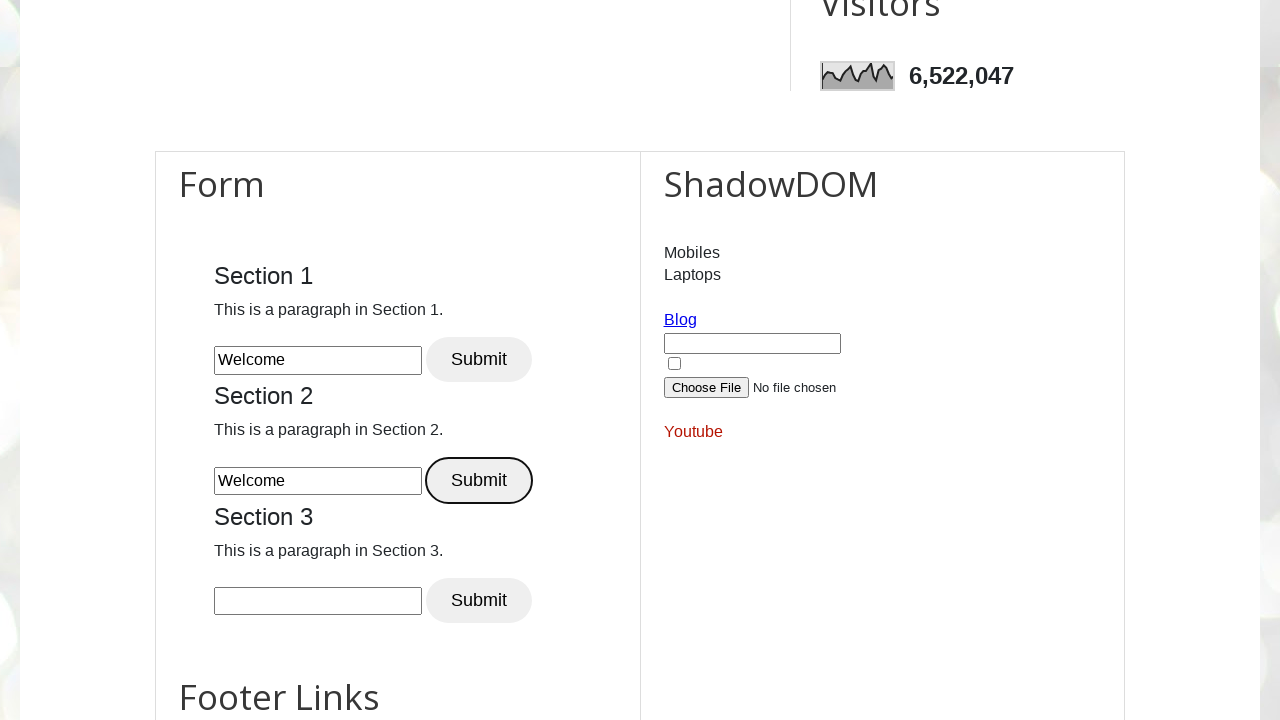

Pressed Tab again to navigate to input3
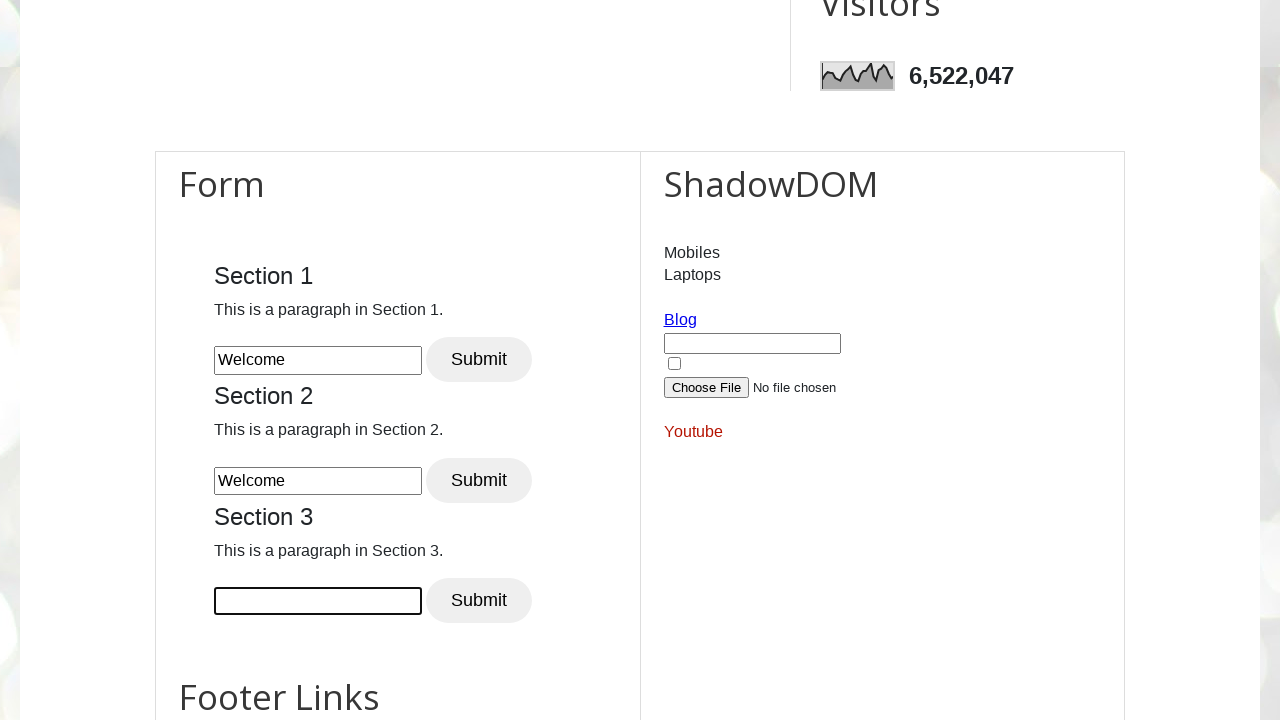

Pressed Control key down
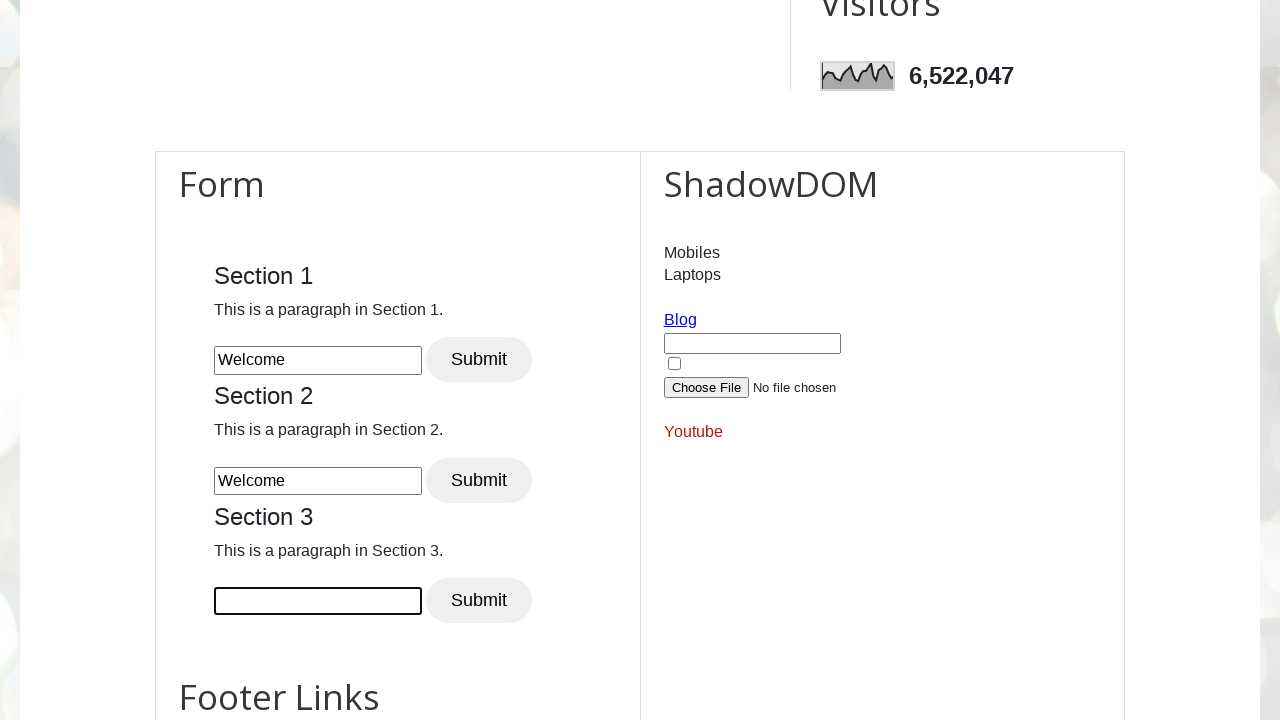

Pressed V to paste text in input3
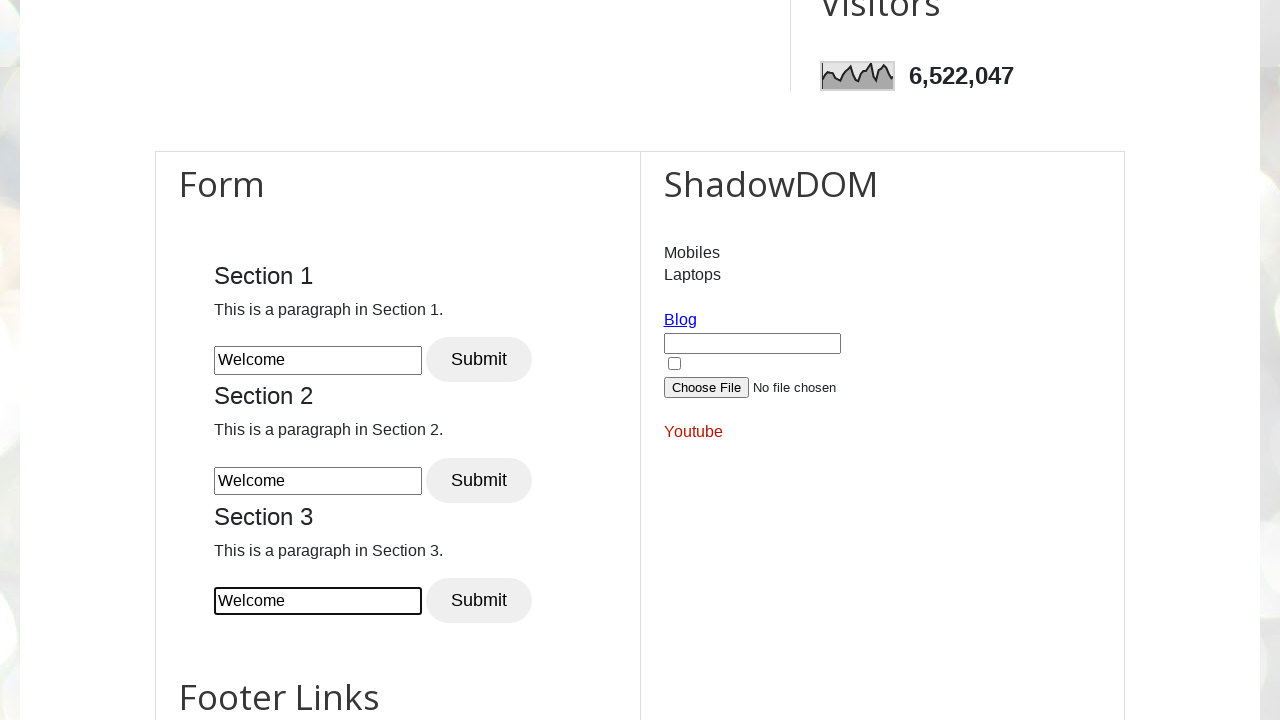

Released Control key
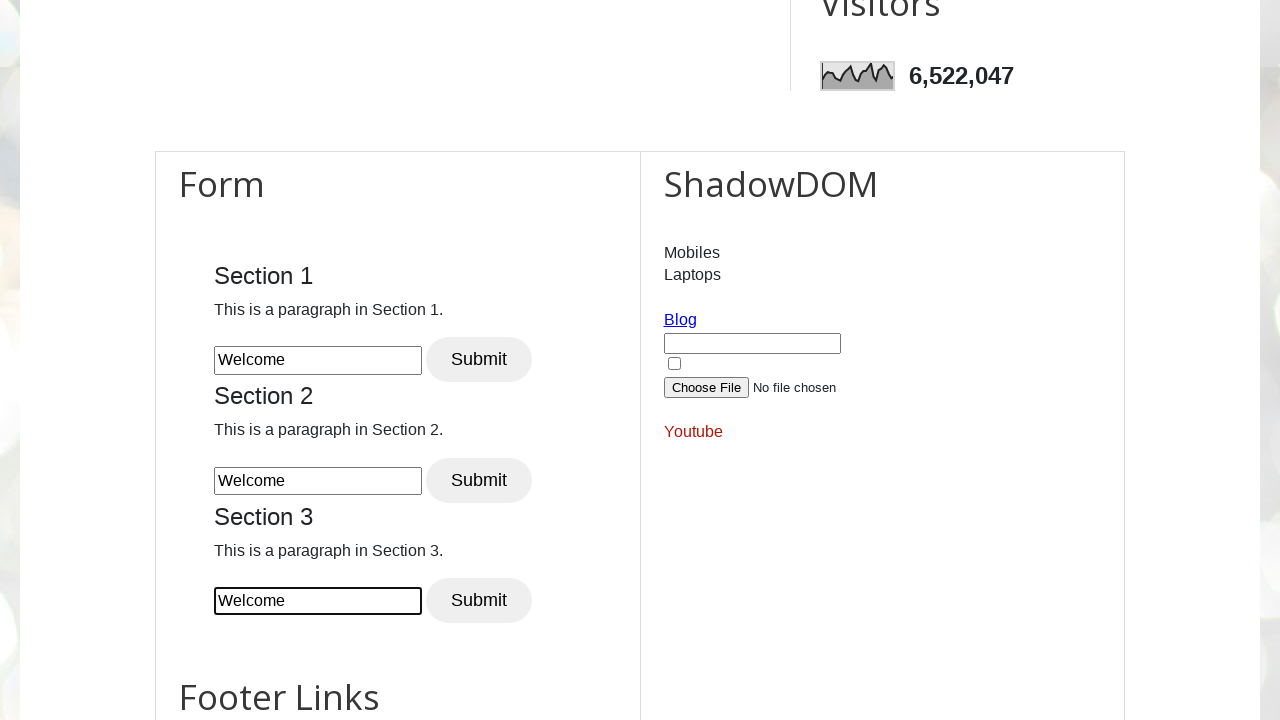

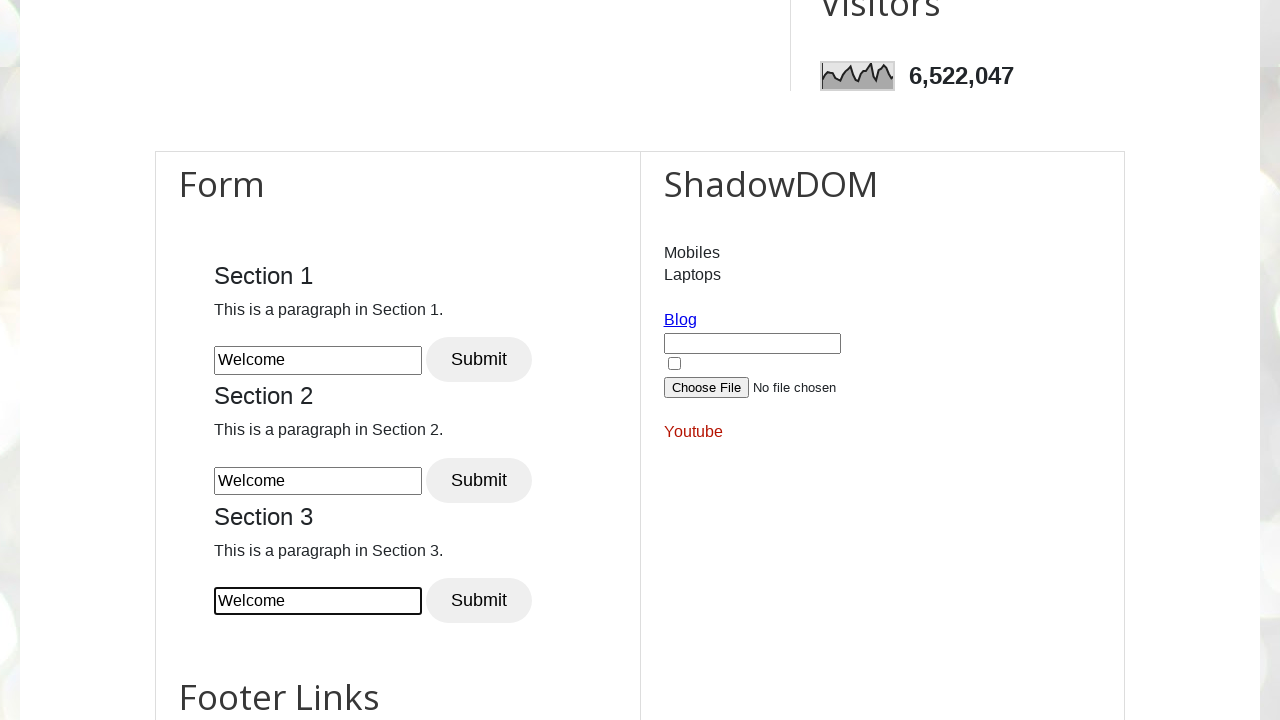